Tests A/B test opt-out functionality by first verifying the page shows an A/B test variation, then adding an opt-out cookie and refreshing to confirm the test is disabled

Starting URL: http://the-internet.herokuapp.com/abtest

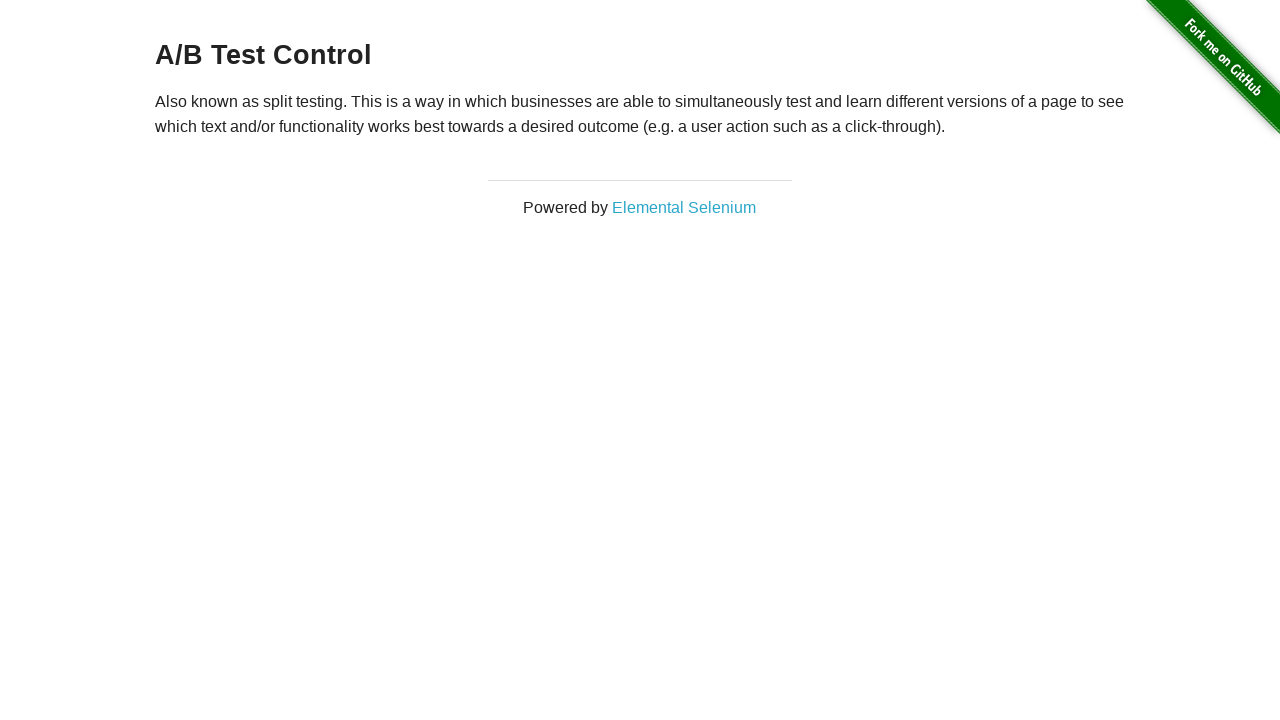

Located h3 heading element
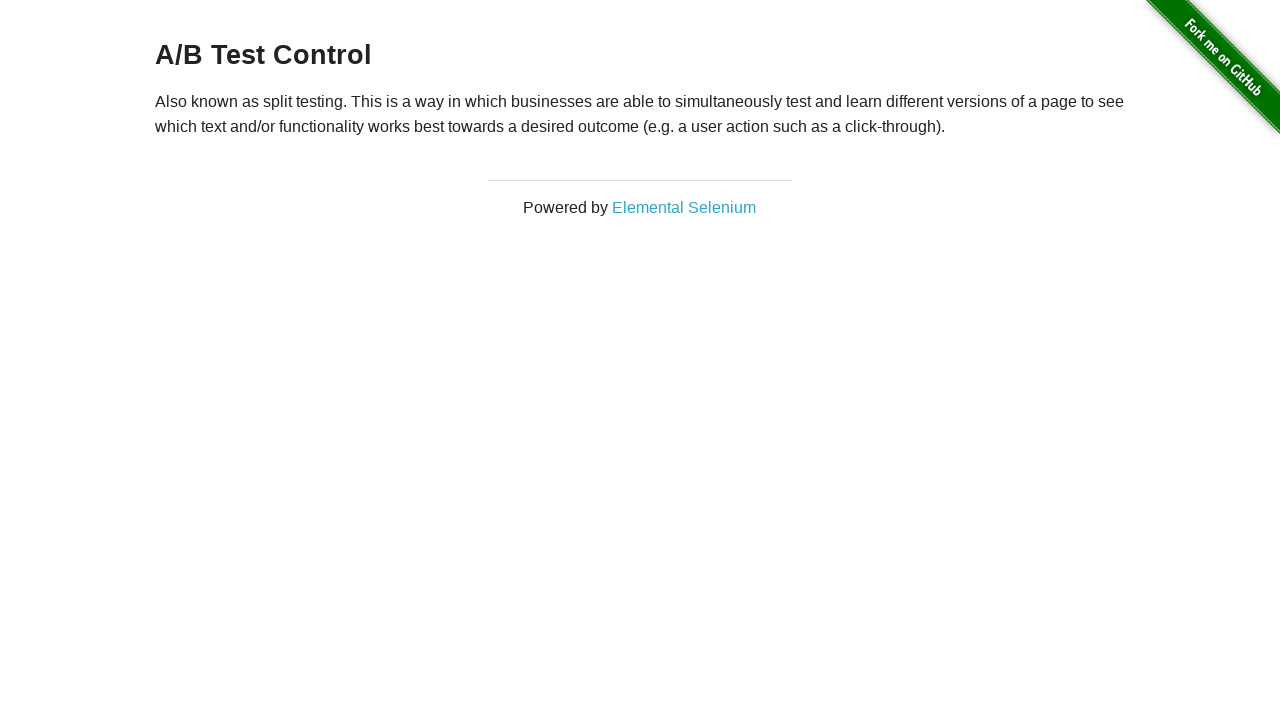

Retrieved heading text content
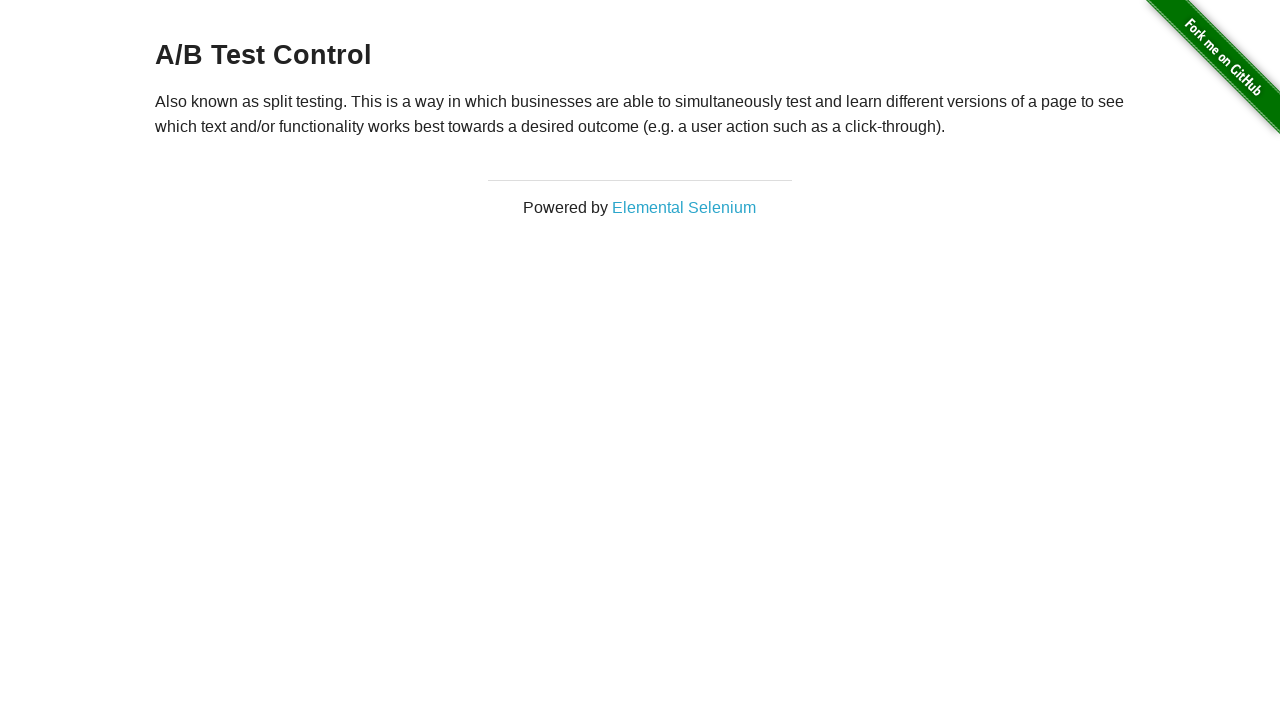

Verified initial heading is A/B test variation: 'A/B Test Control'
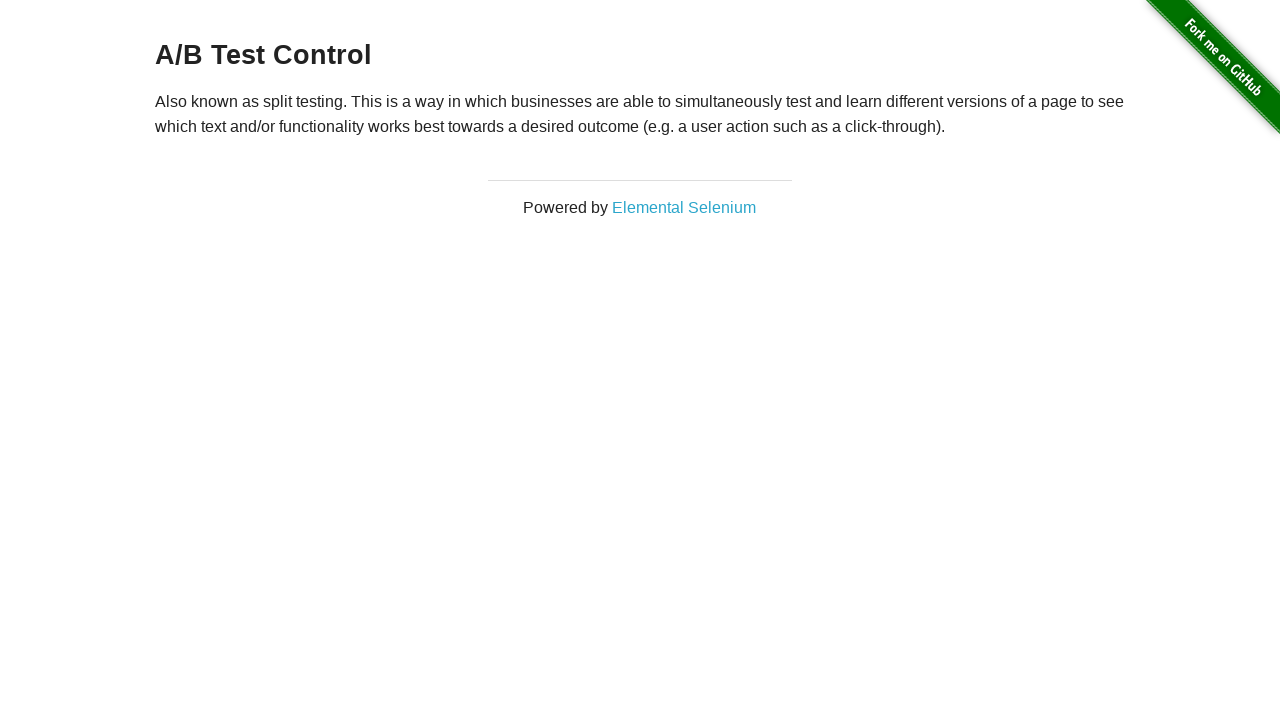

Added optimizelyOptOut cookie to opt out of A/B test
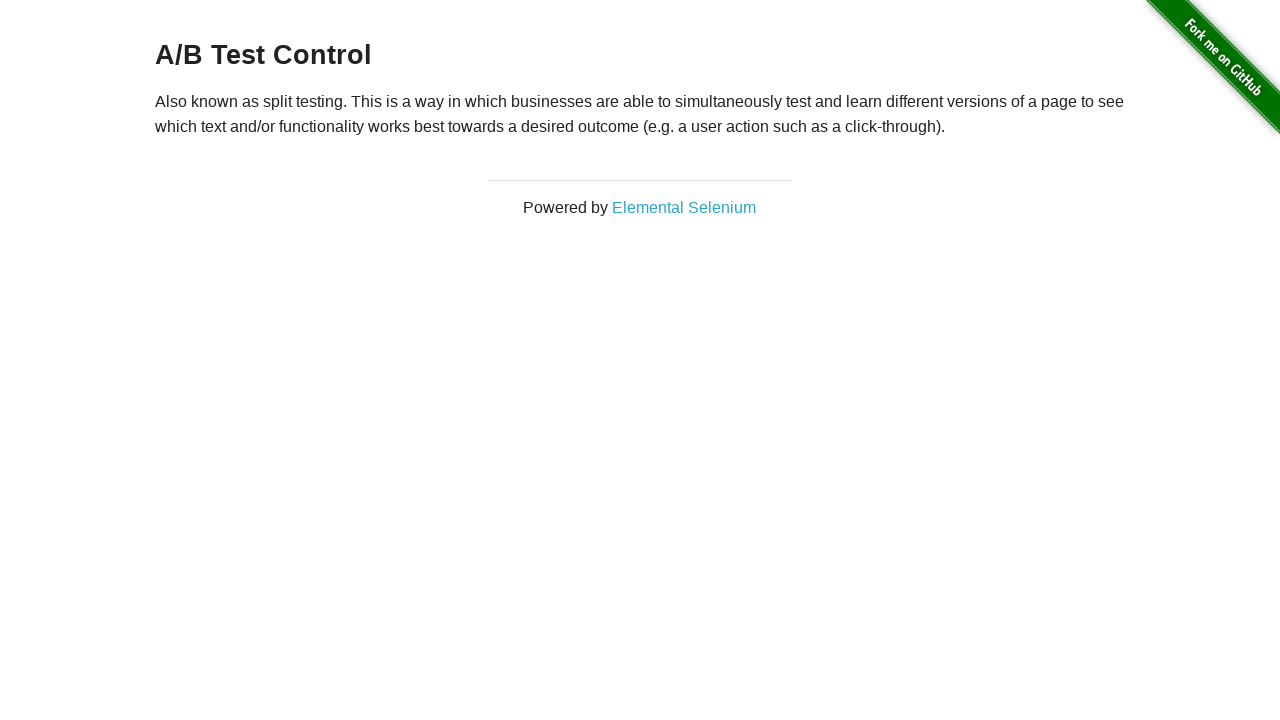

Reloaded page to apply opt-out cookie
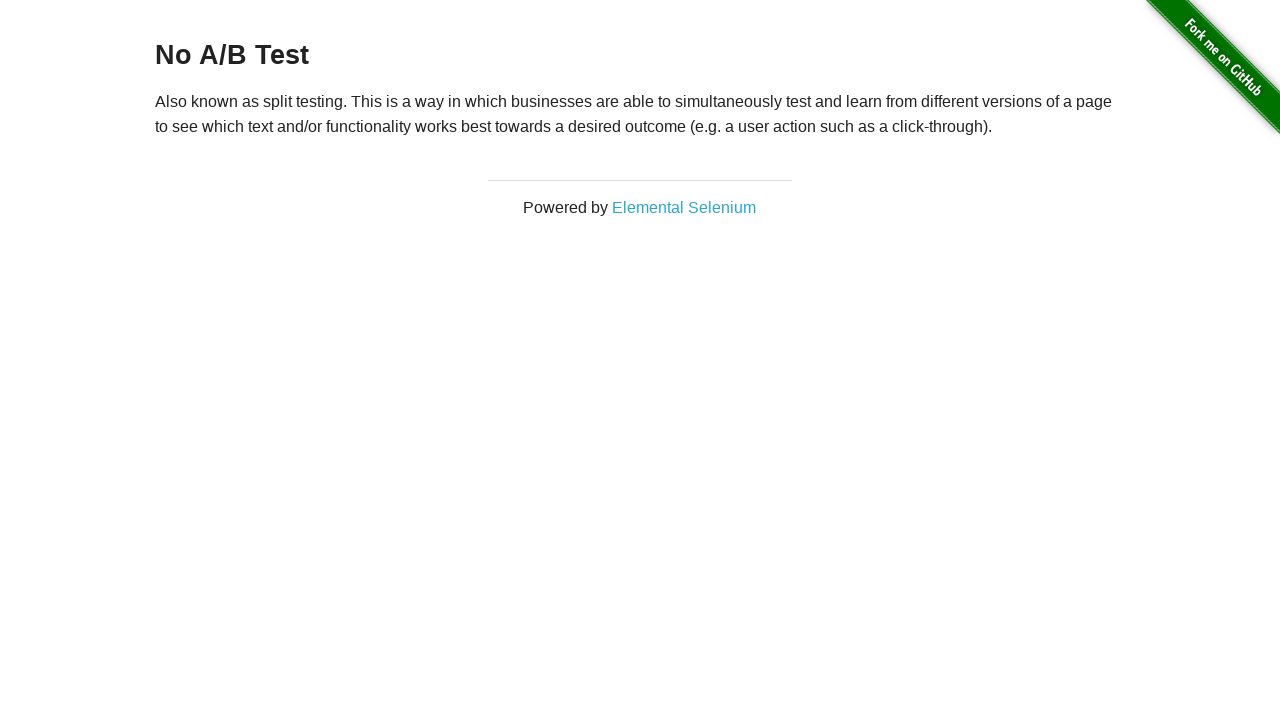

Retrieved heading text content after page reload
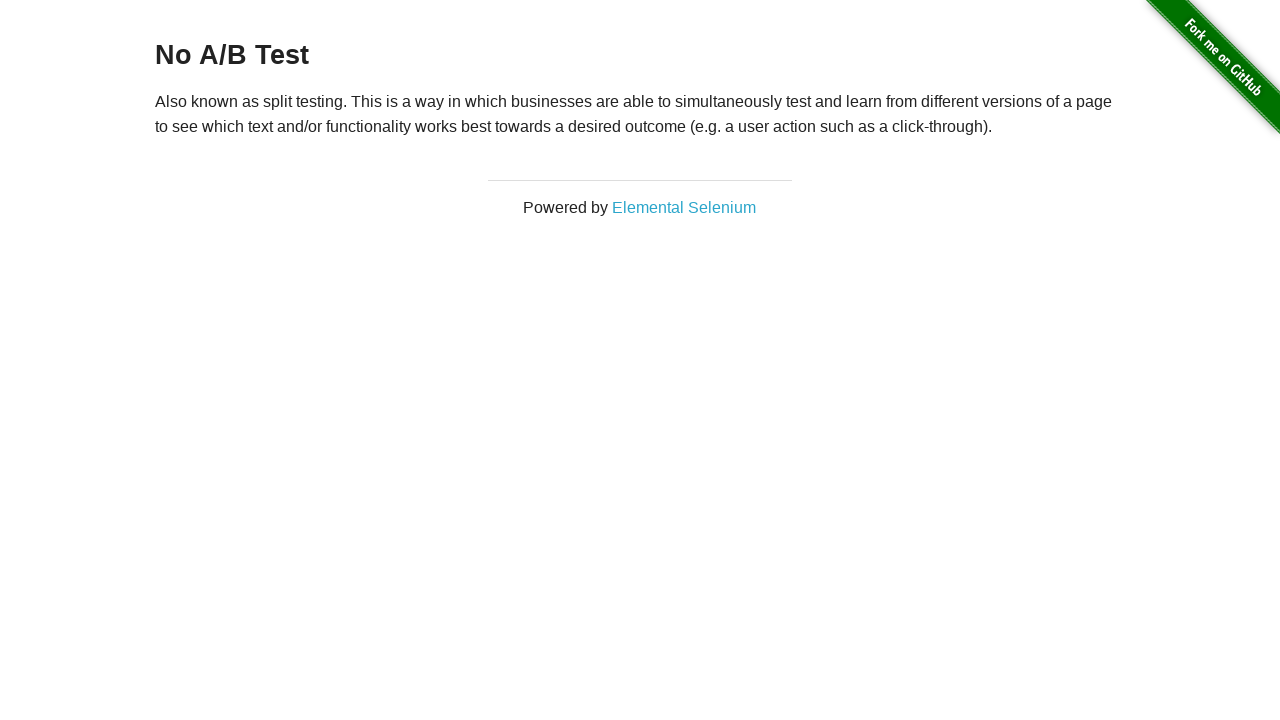

Verified A/B test is disabled and heading shows 'No A/B Test'
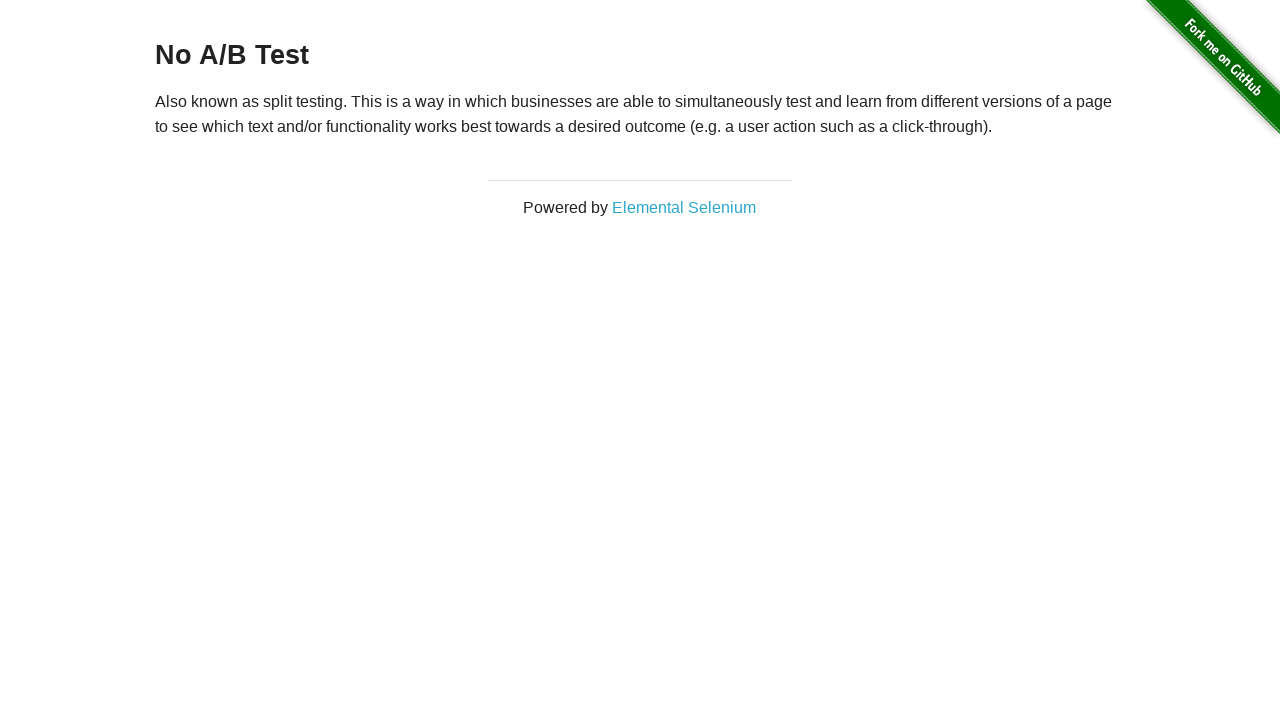

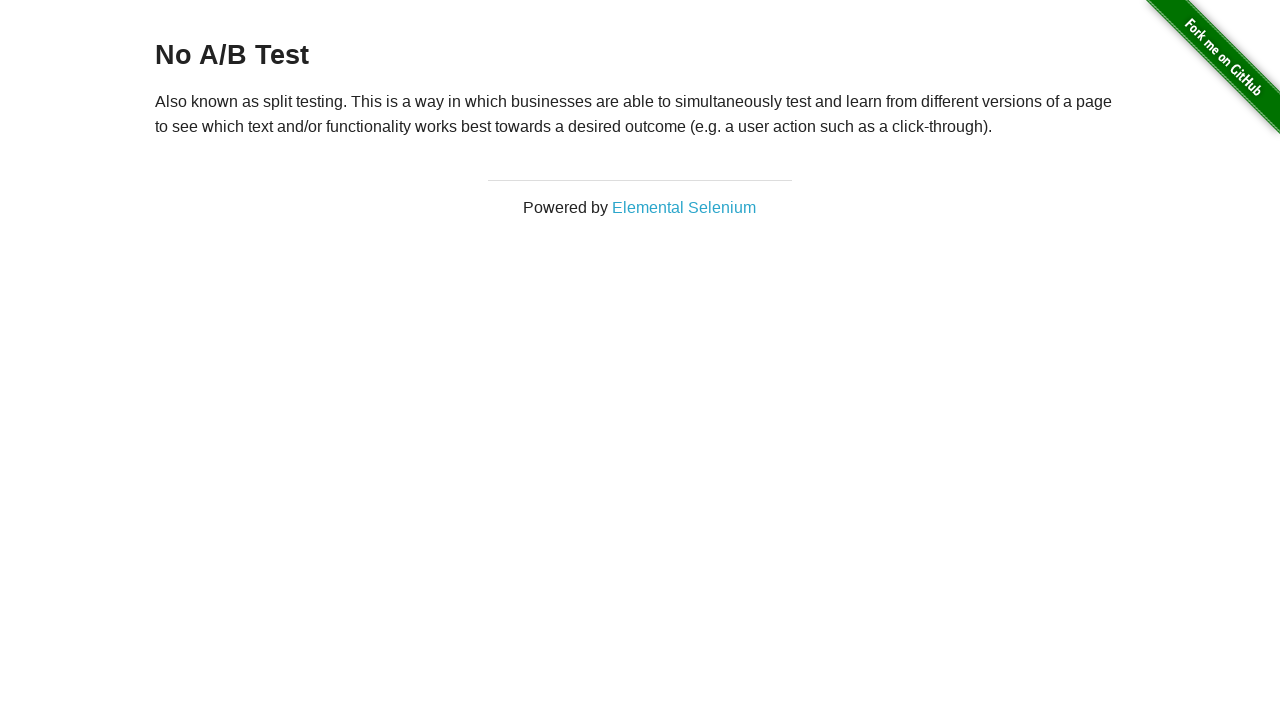